Tests click and drag selection of multiple consecutive elements in a list

Starting URL: https://automationfc.github.io/jquery-selectable/

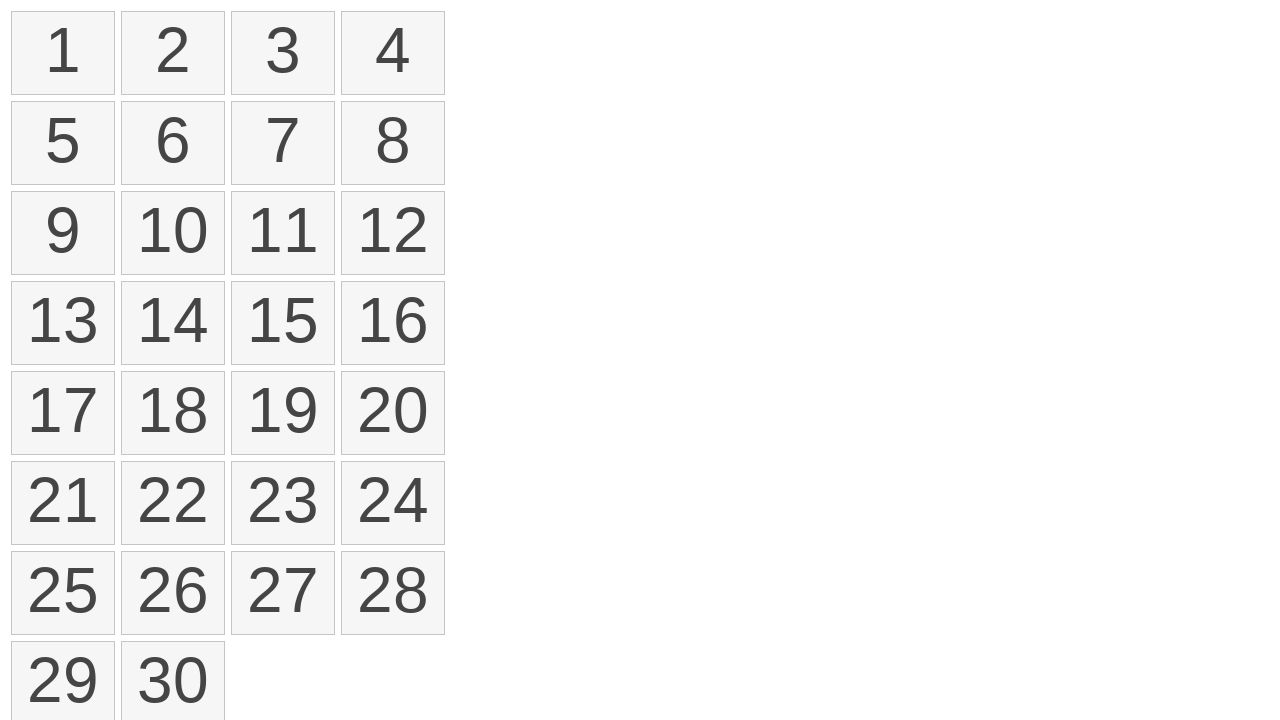

Retrieved all list elements from the page
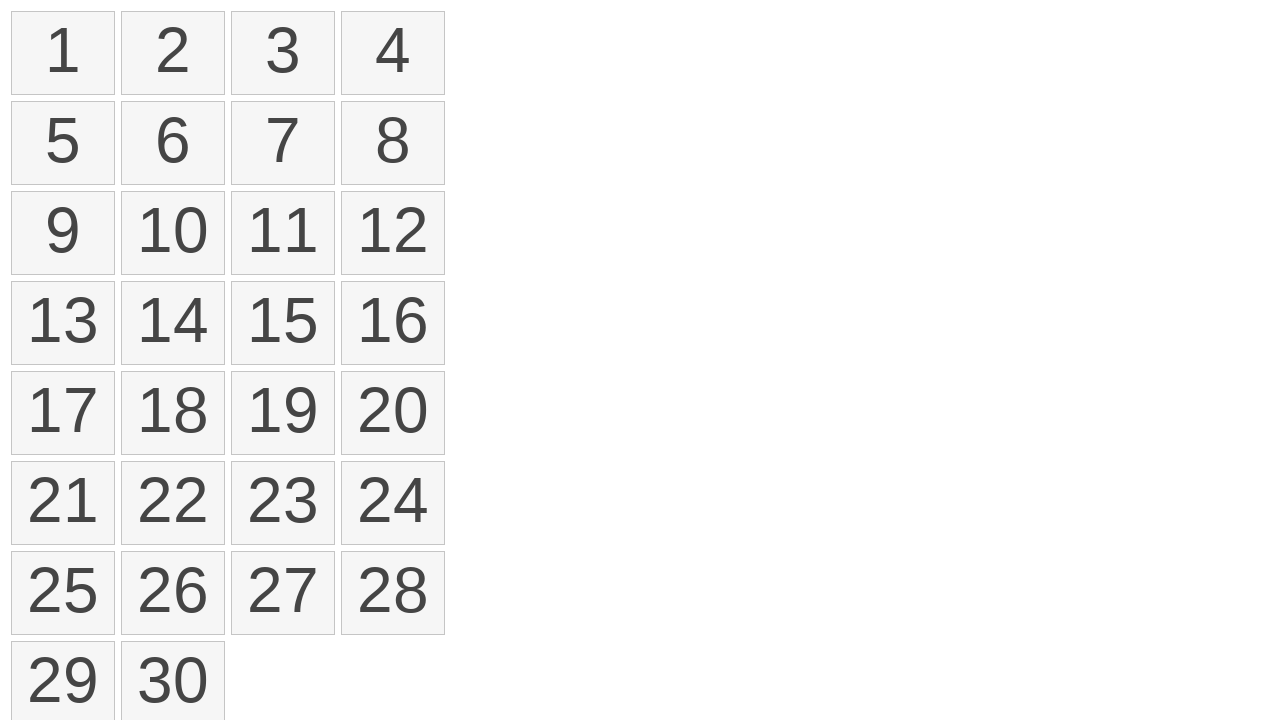

Identified first element for drag selection
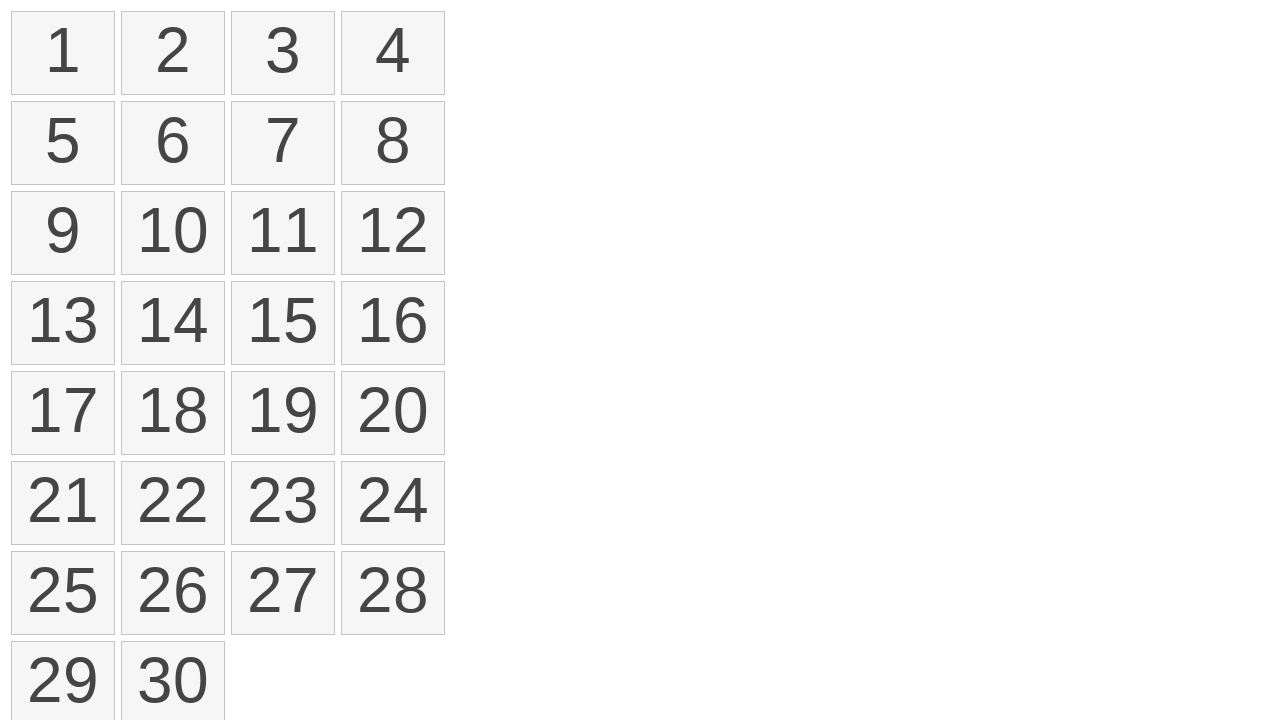

Identified fourth element as drag target
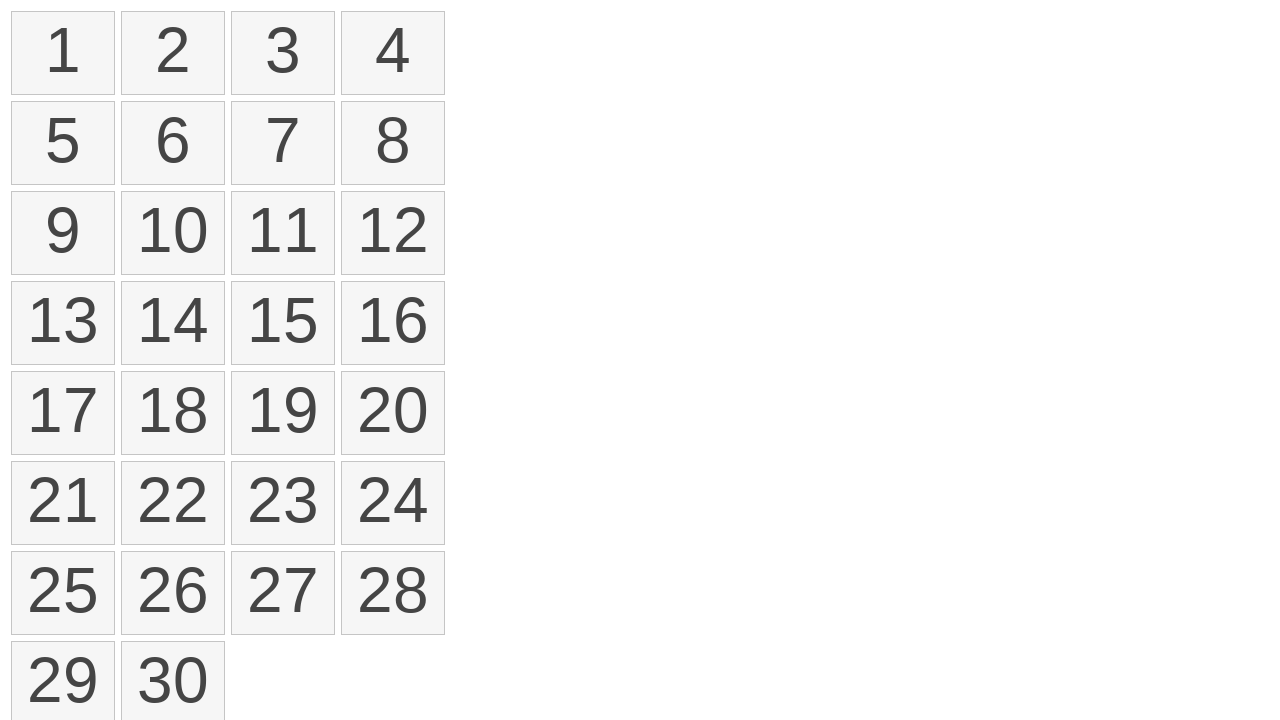

Moved mouse to first element position at (16, 16)
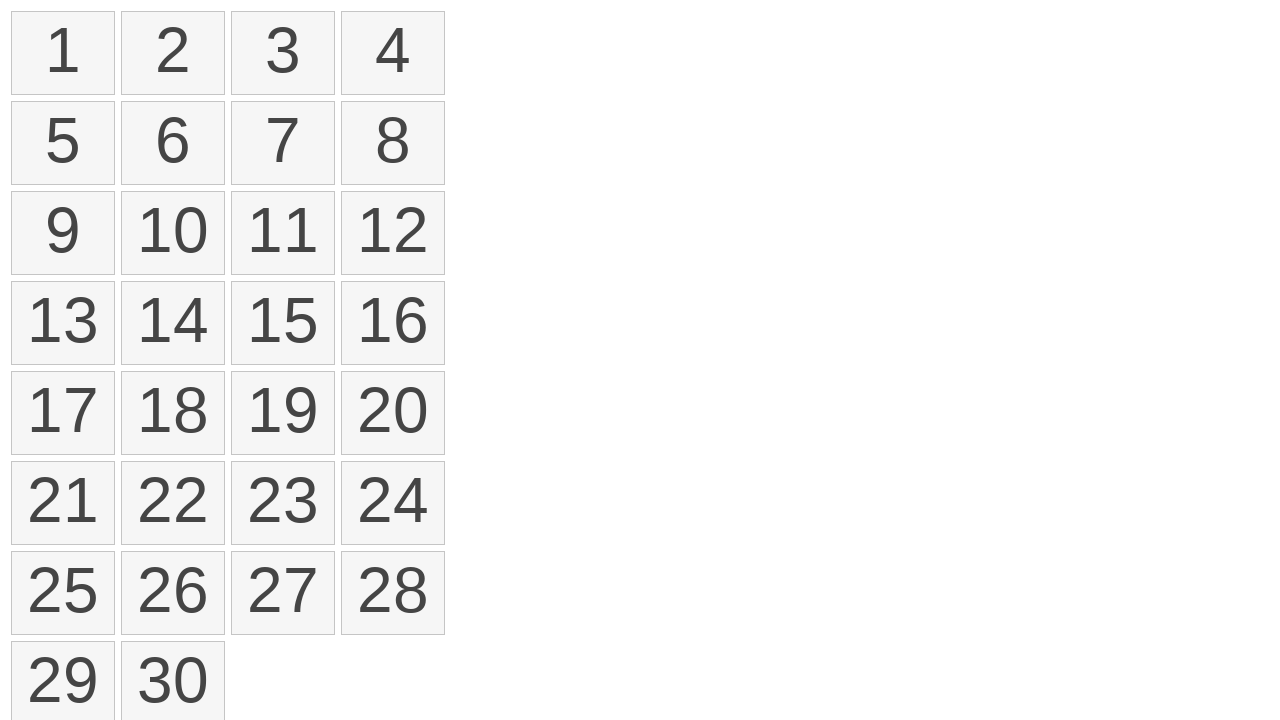

Mouse button pressed down on first element at (16, 16)
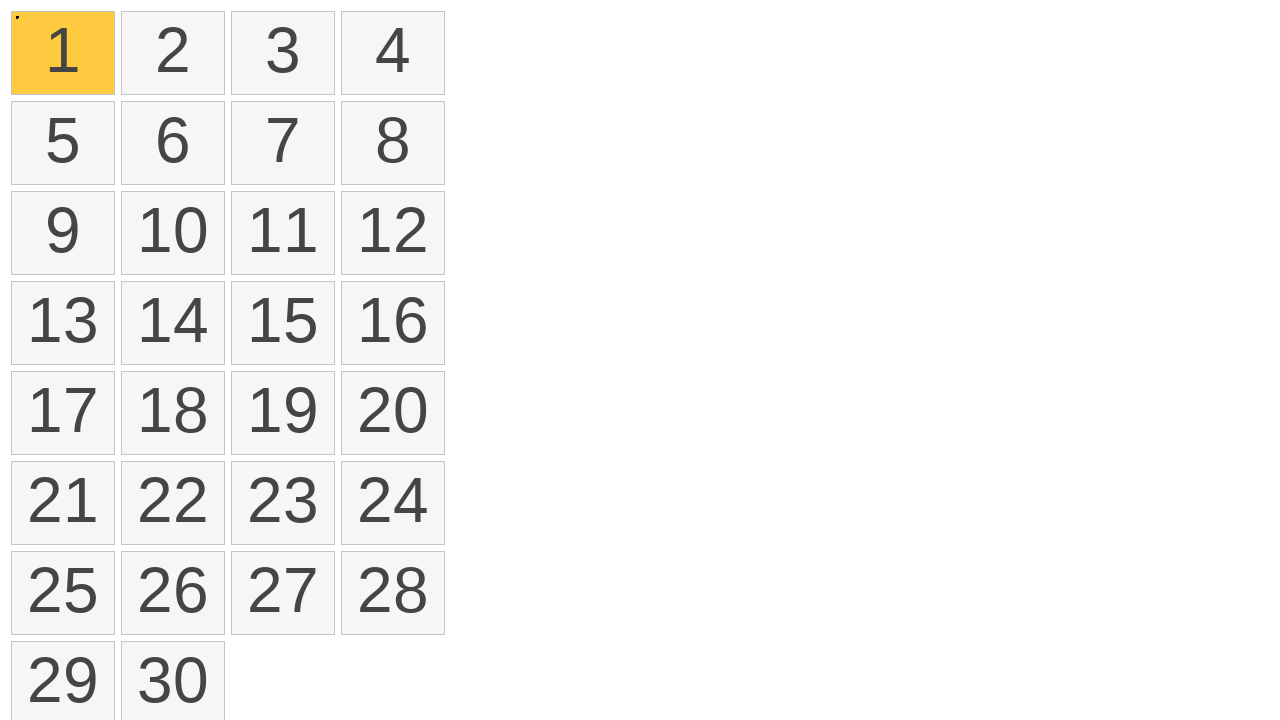

Dragged mouse to fourth element while holding button down at (346, 16)
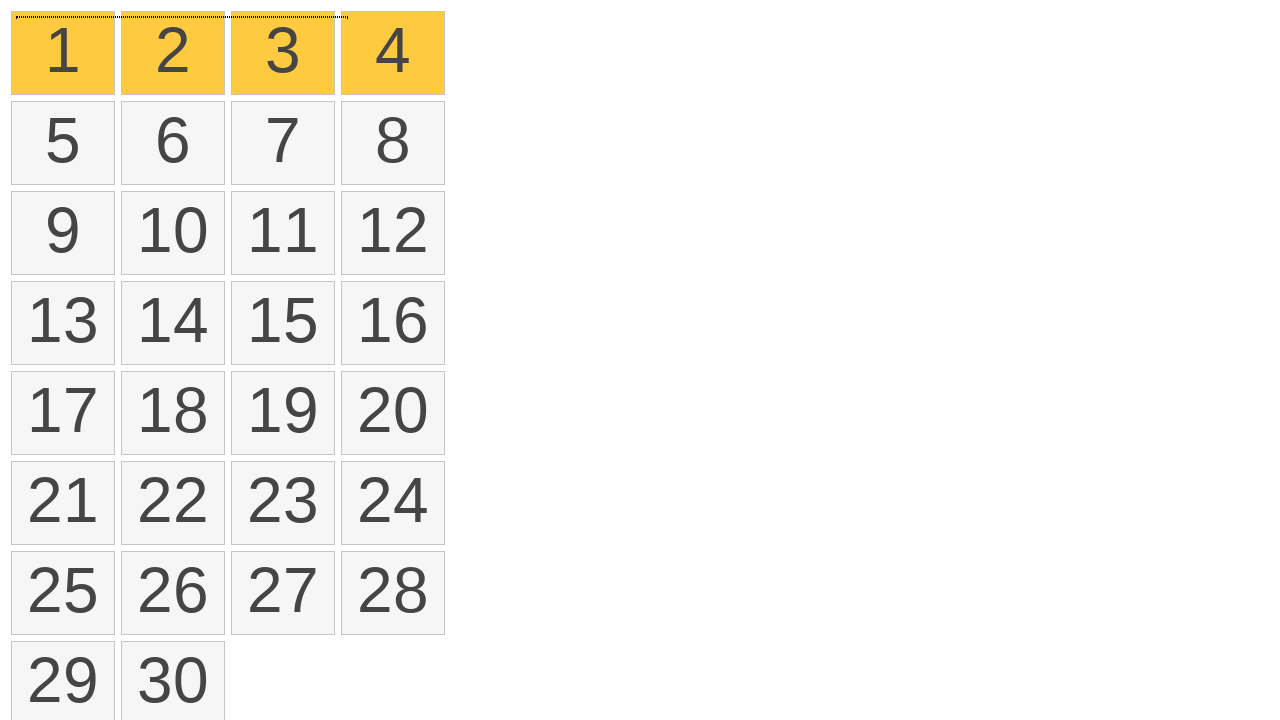

Released mouse button to complete drag selection at (346, 16)
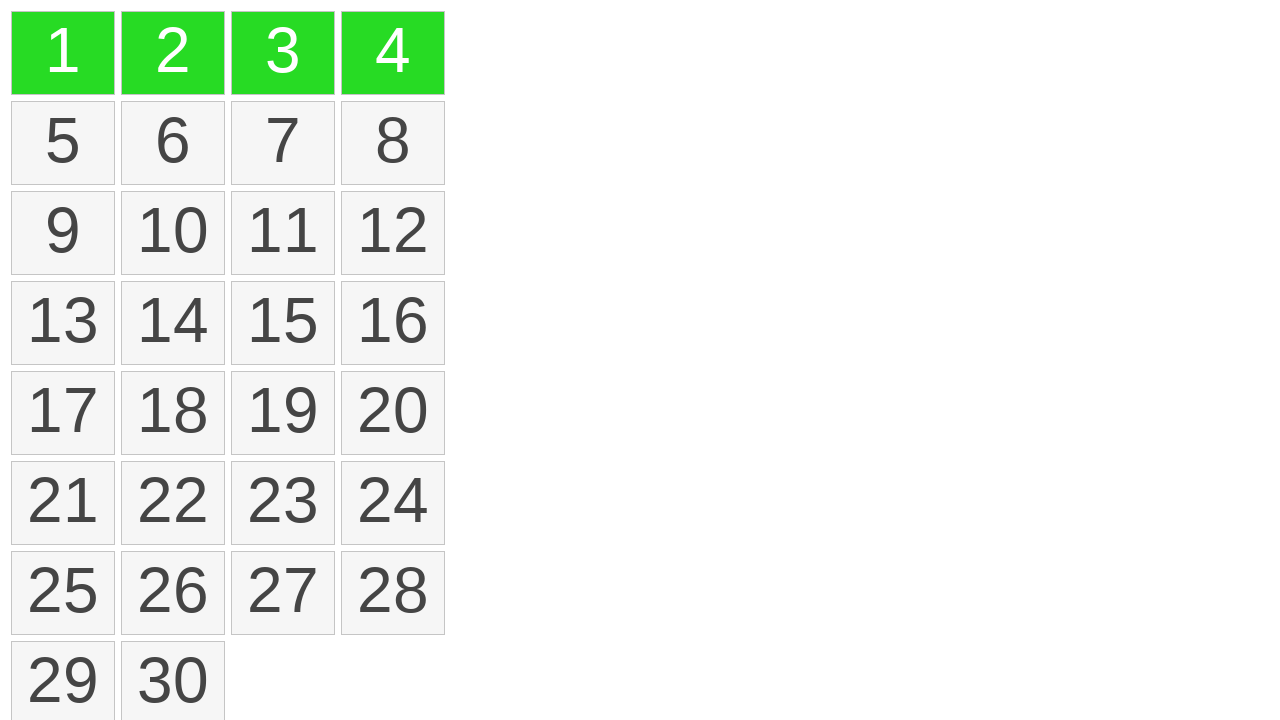

Located all selected elements on the page
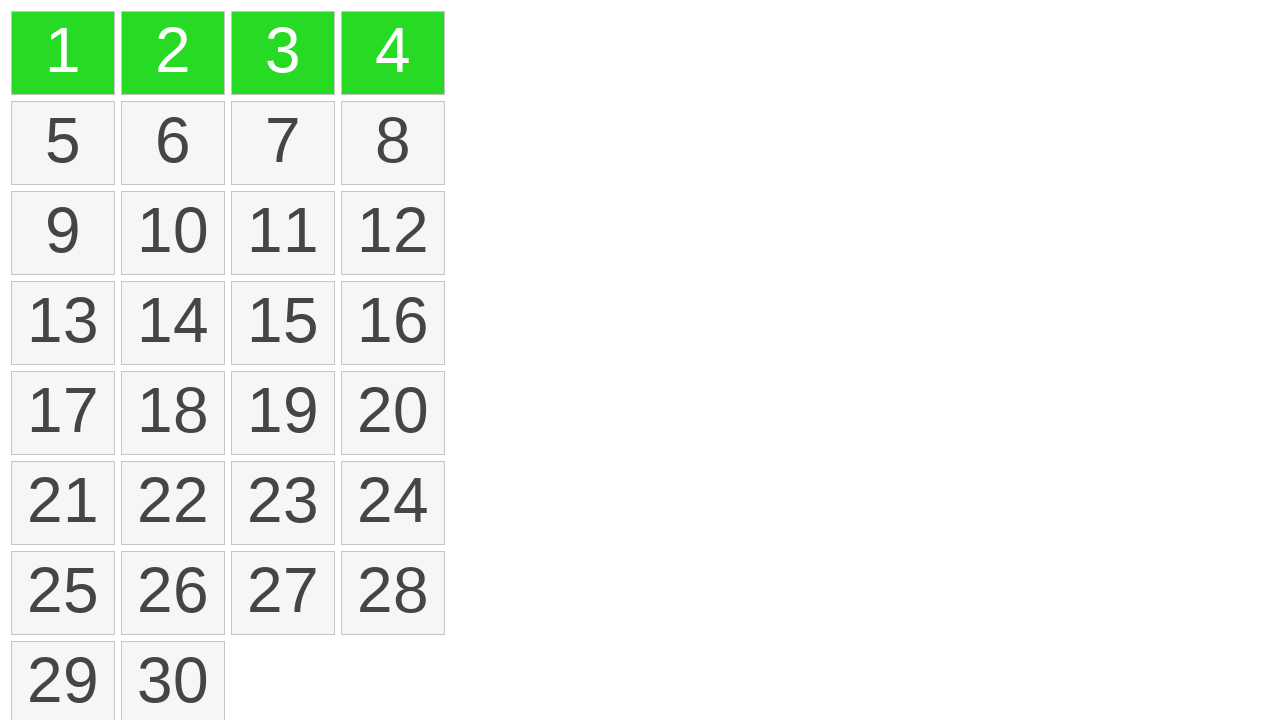

Verified that exactly 4 elements are selected
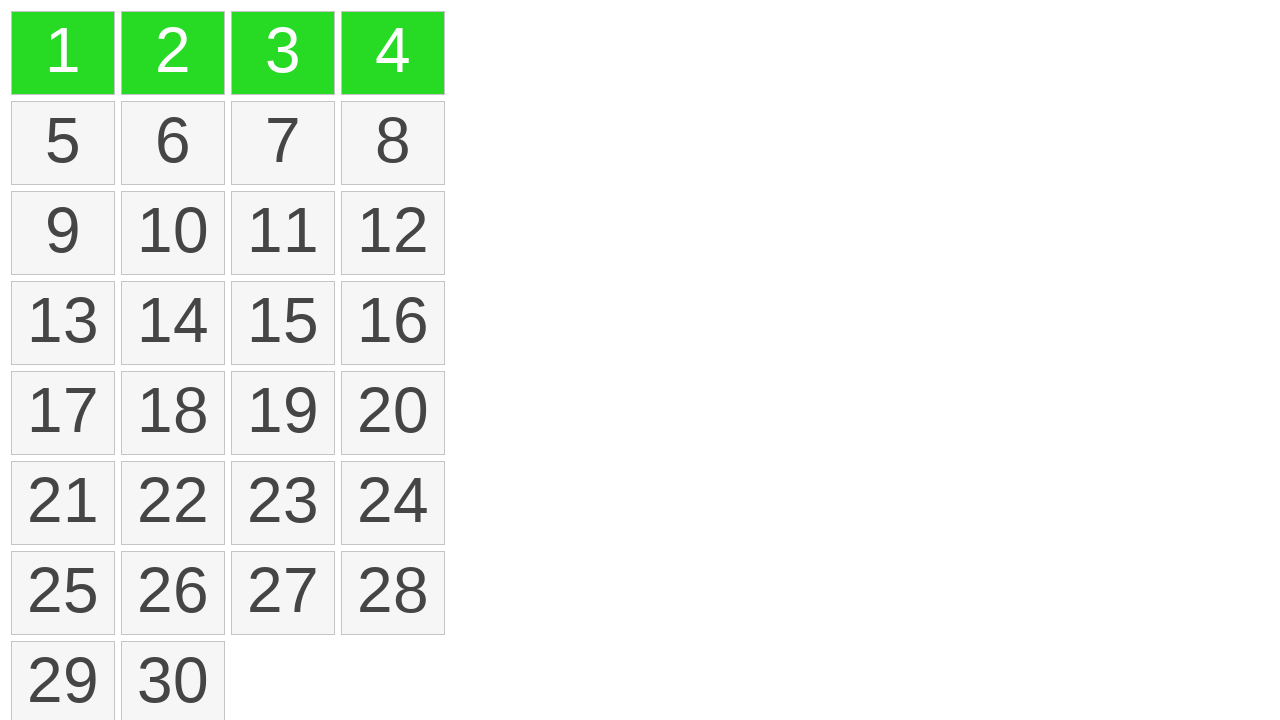

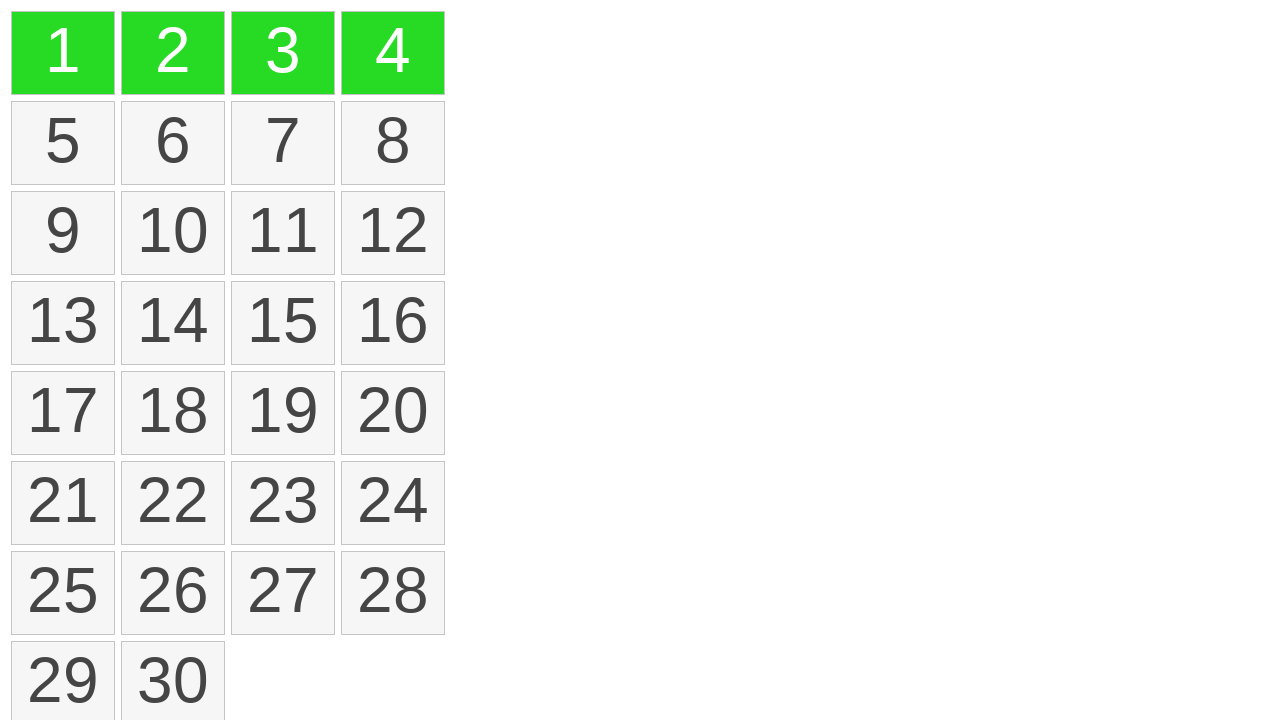